Tests clicking on "Slow load text website" link and verifies the title text loads correctly after a delay

Starting URL: https://curso.testautomation.es

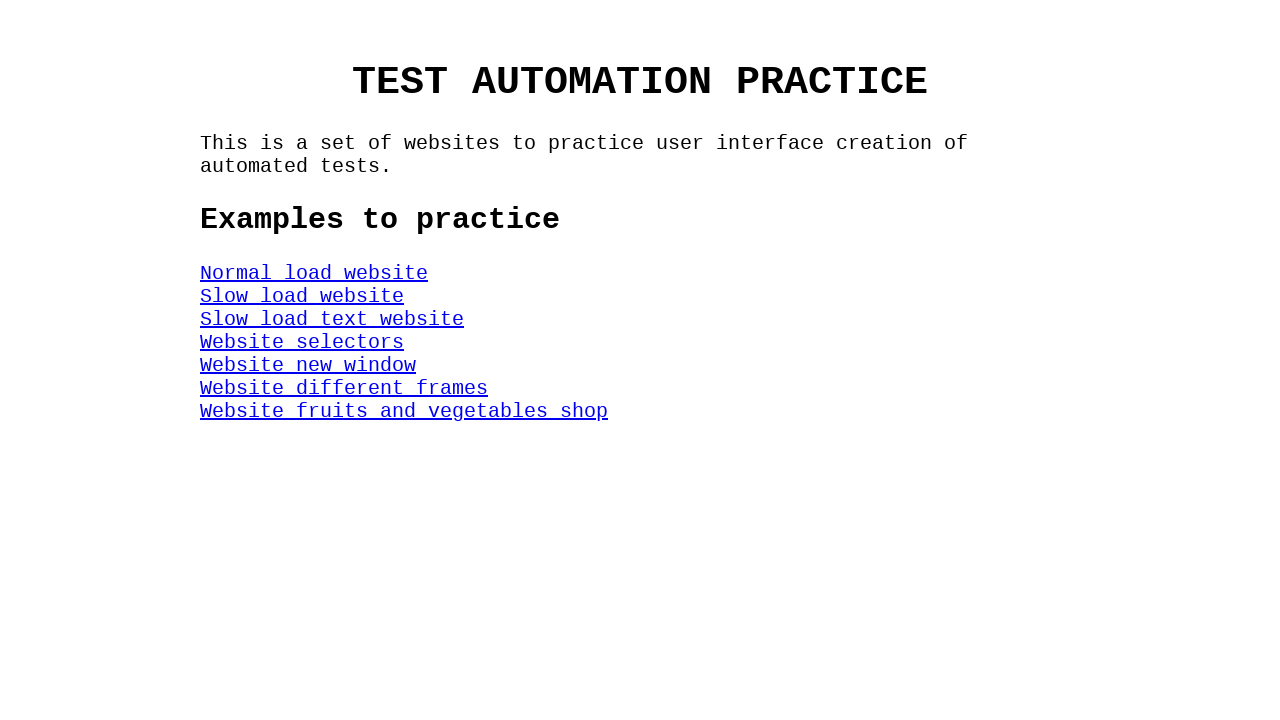

Clicked on 'Slow load text website' link at (332, 319) on #SlowSpeedTextWeb
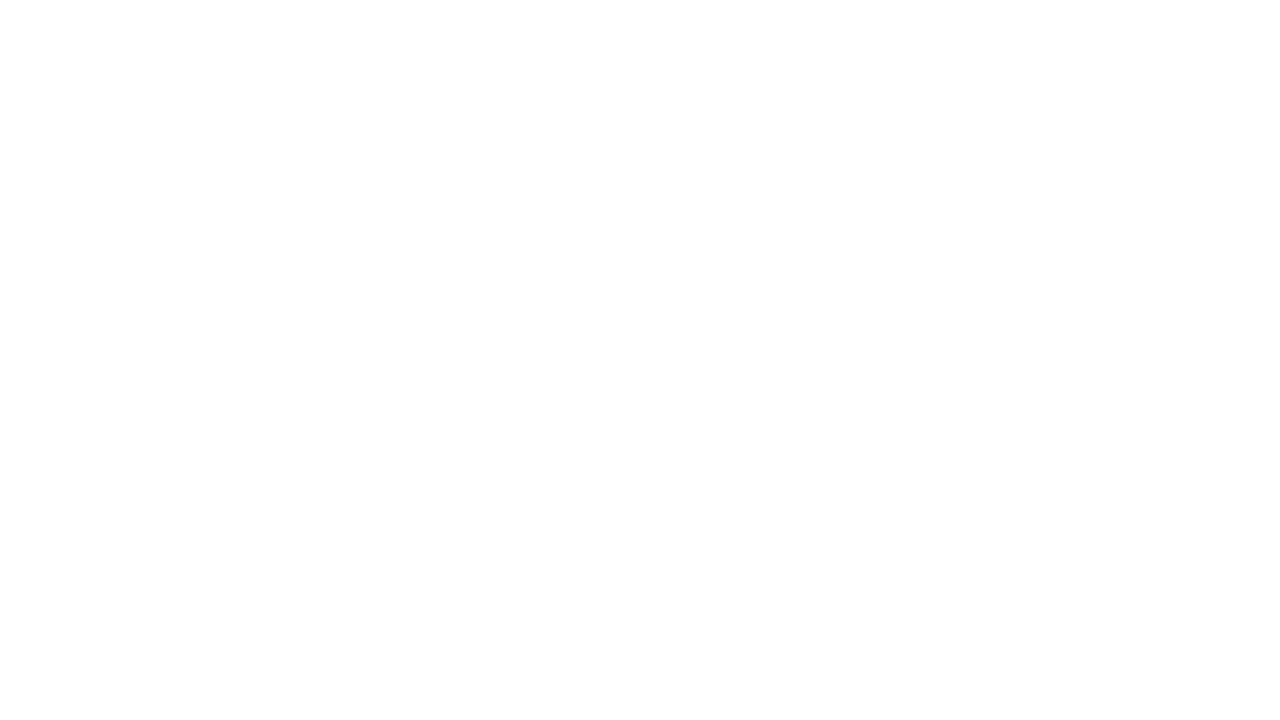

Title element appeared in the DOM
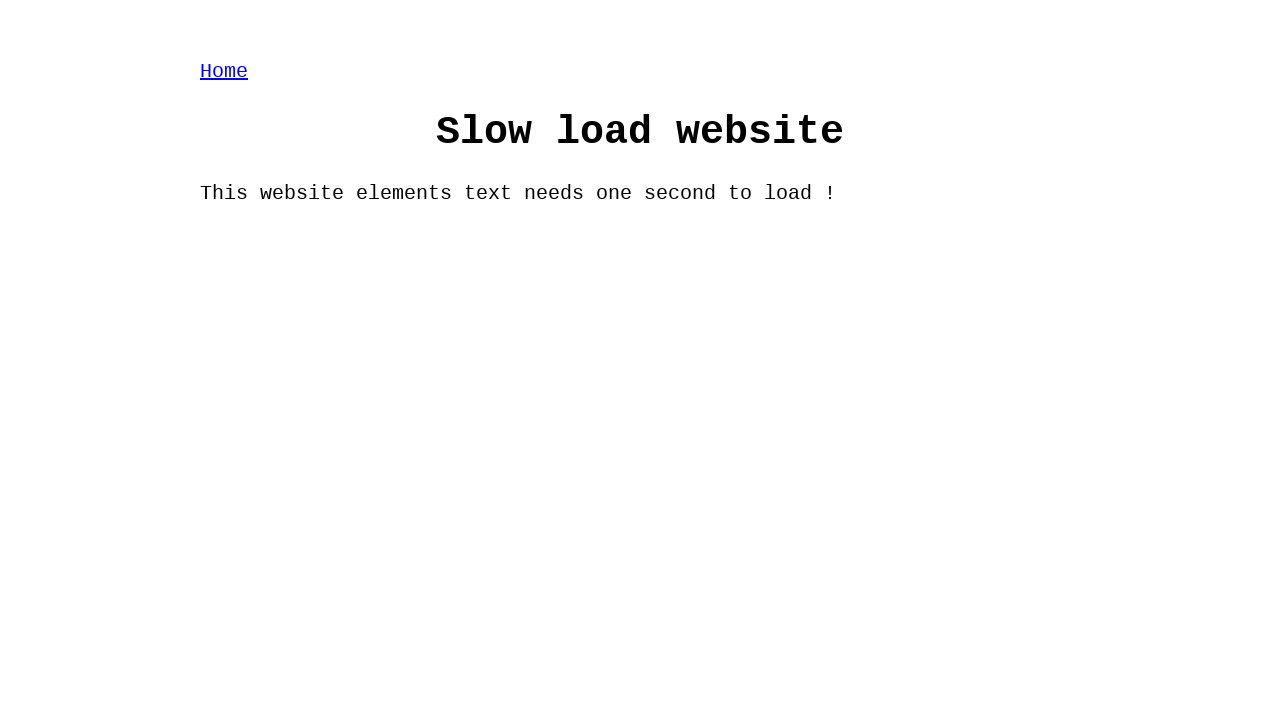

Waited for title text to load completely
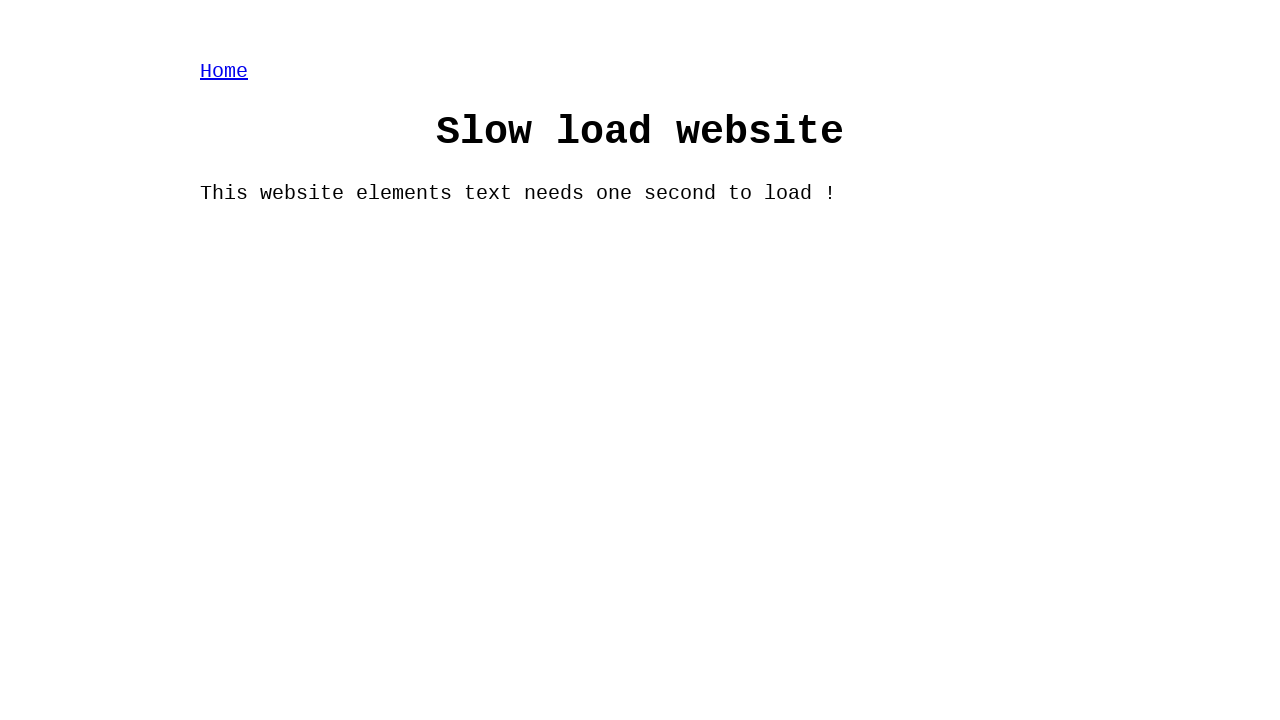

Located the title element
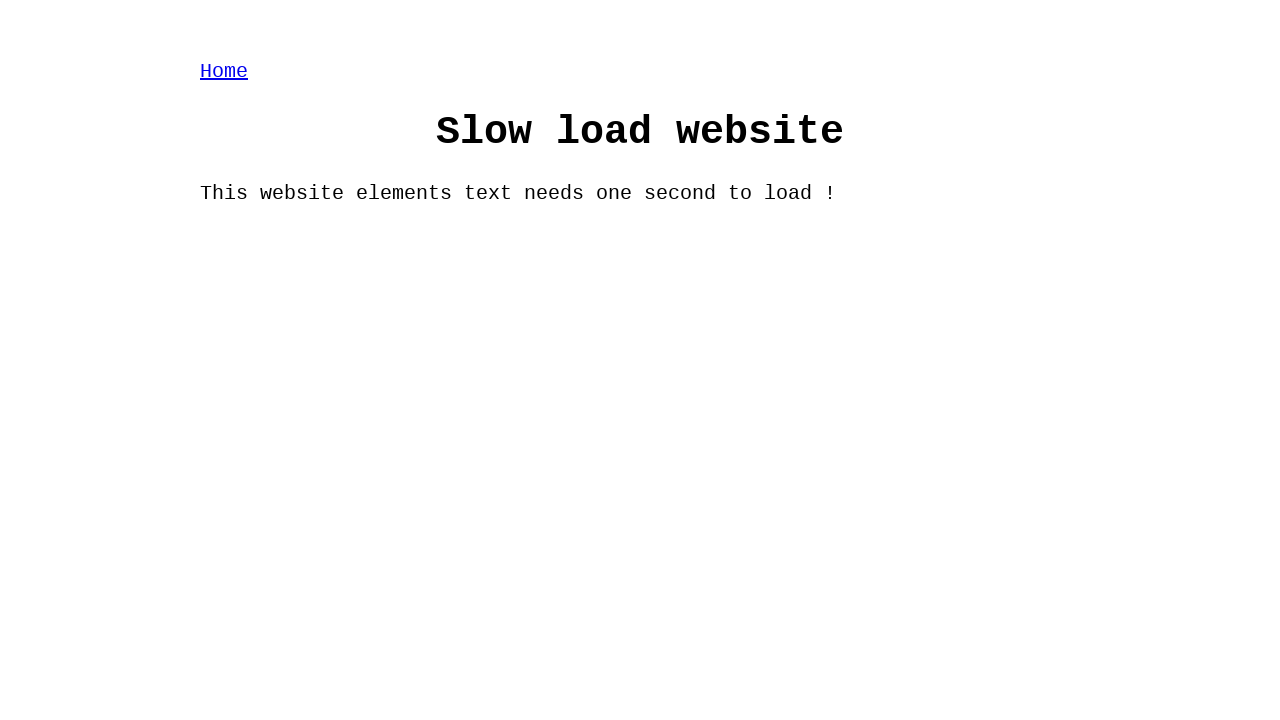

Verified title text content matches 'Slow load website'
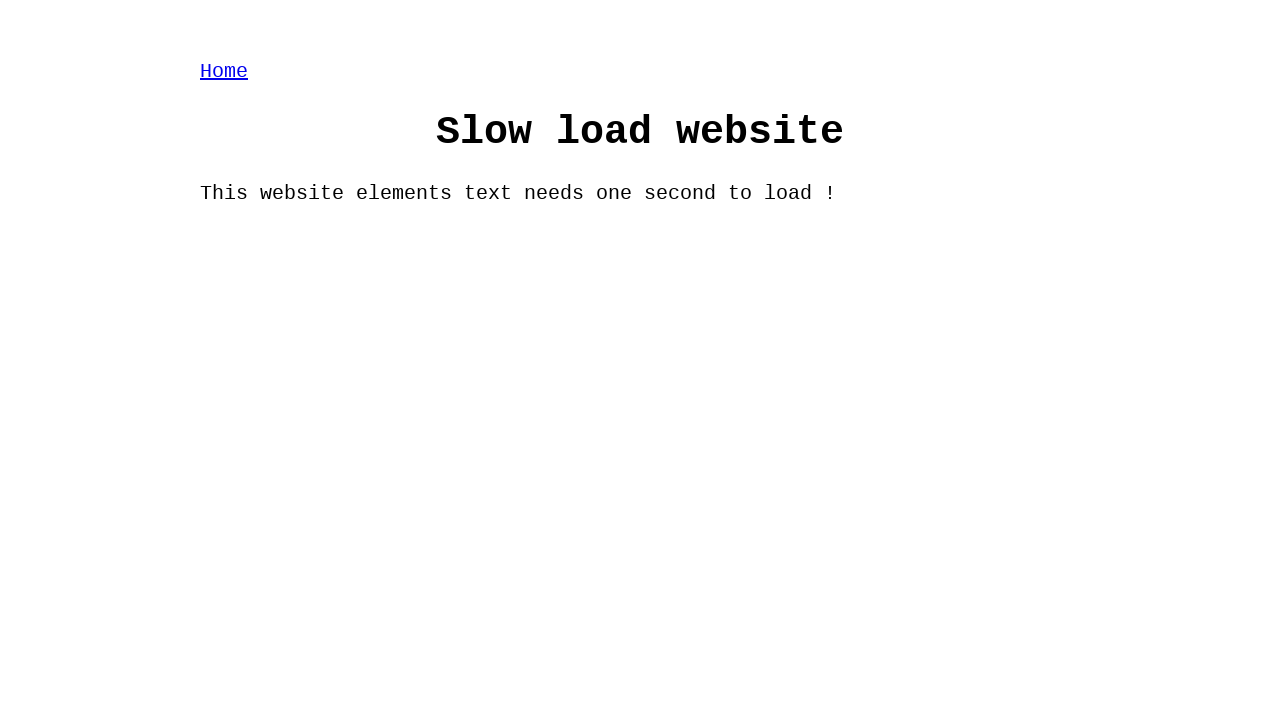

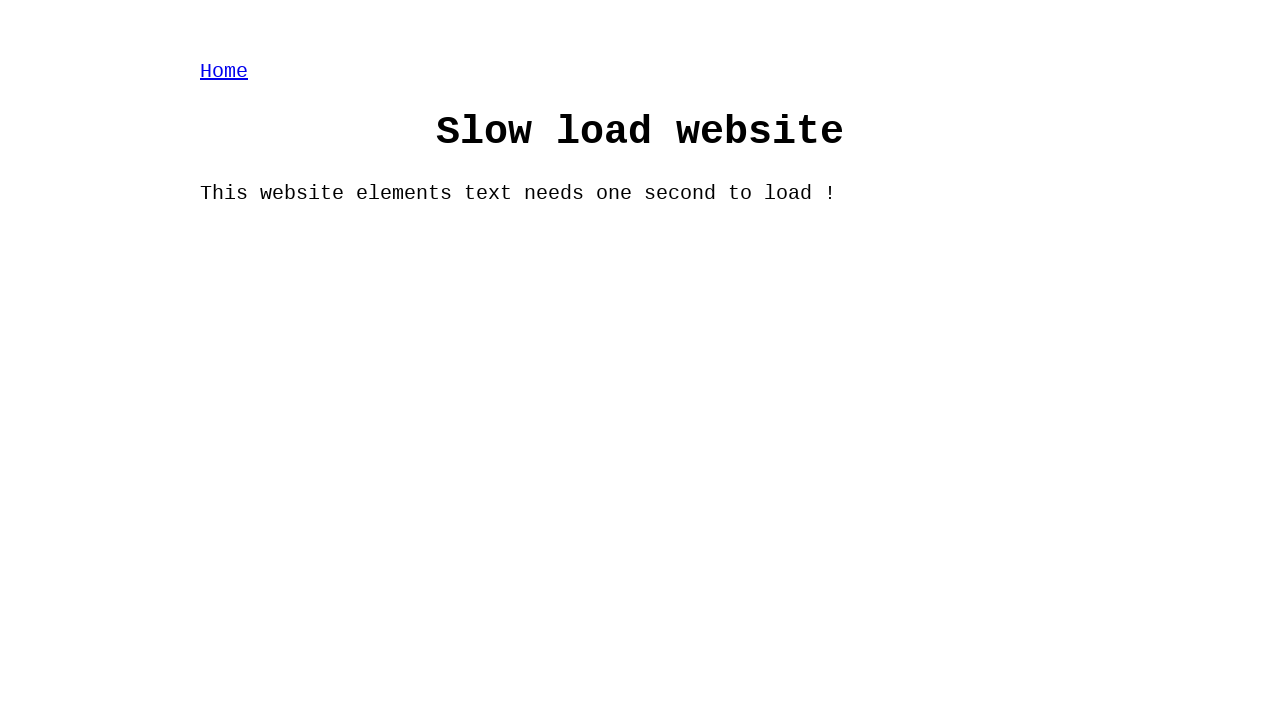